Tests JavaScript prompt handling by clicking a button to trigger a JS prompt, entering text into the prompt, and accepting it.

Starting URL: http://the-internet.herokuapp.com/javascript_alerts

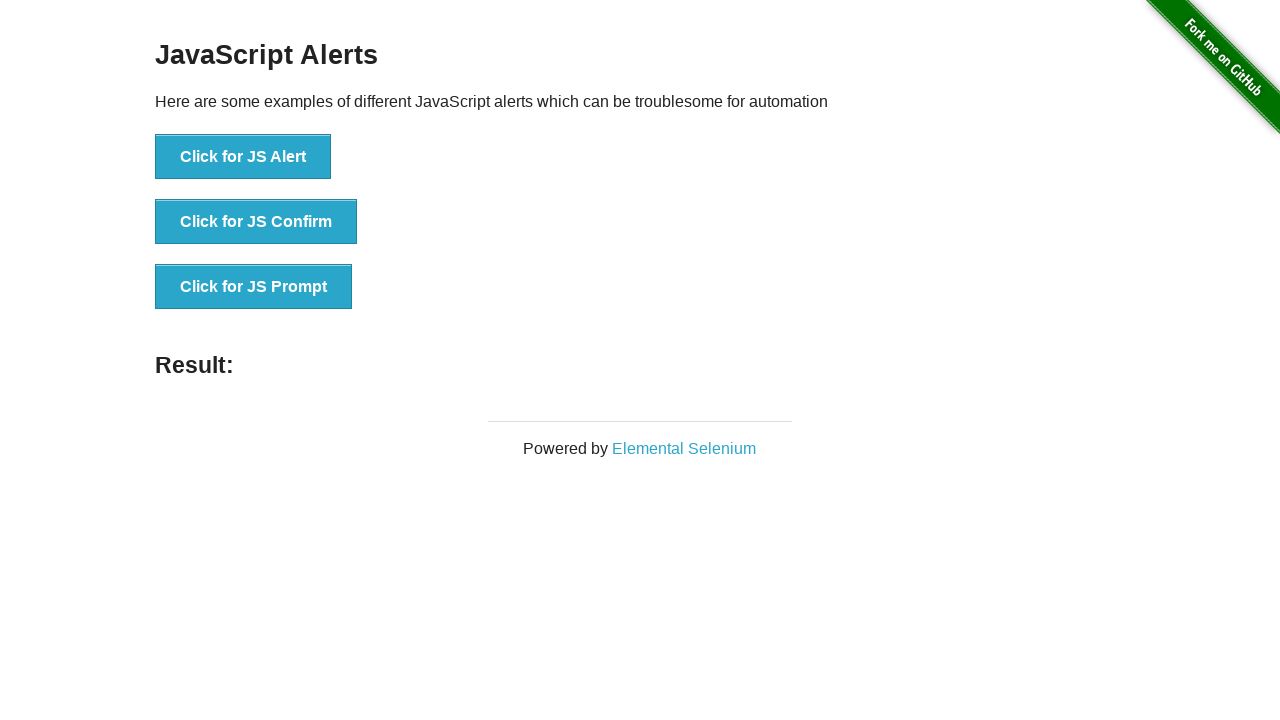

Clicked button to trigger JS prompt at (254, 287) on xpath=//button[normalize-space()='Click for JS Prompt']
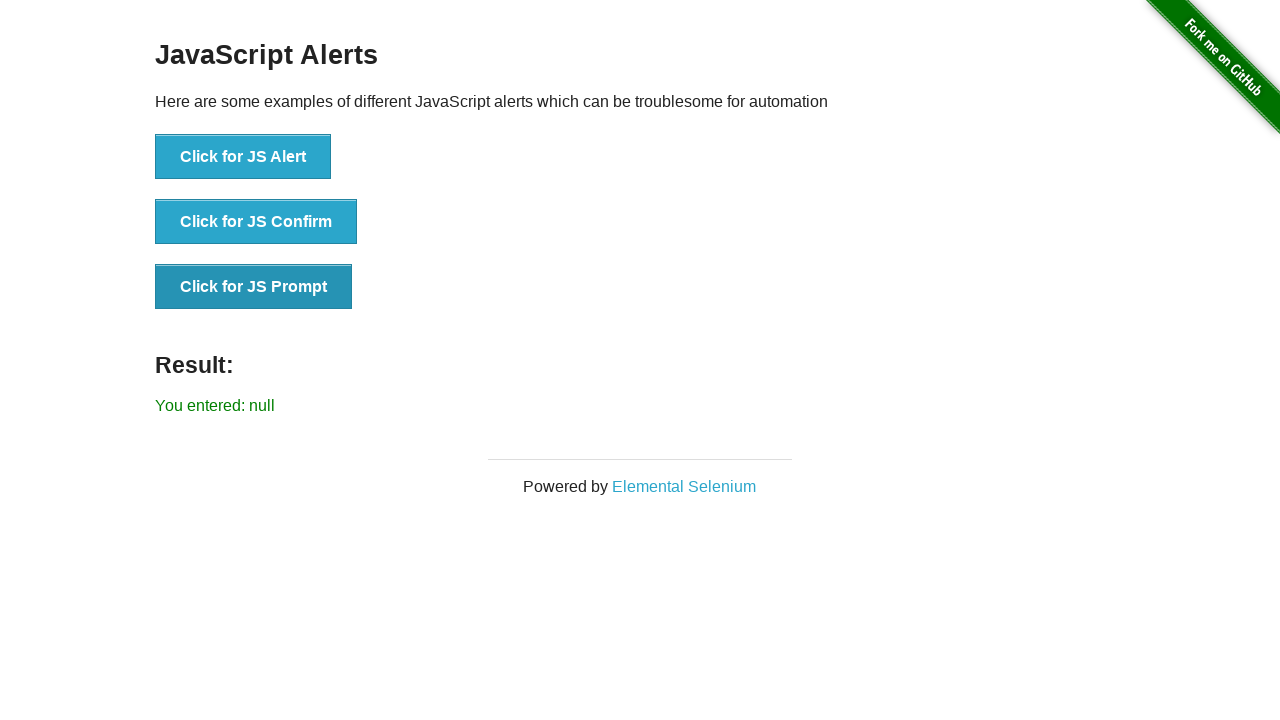

Set up dialog handler to accept prompts with 'Welcome' text
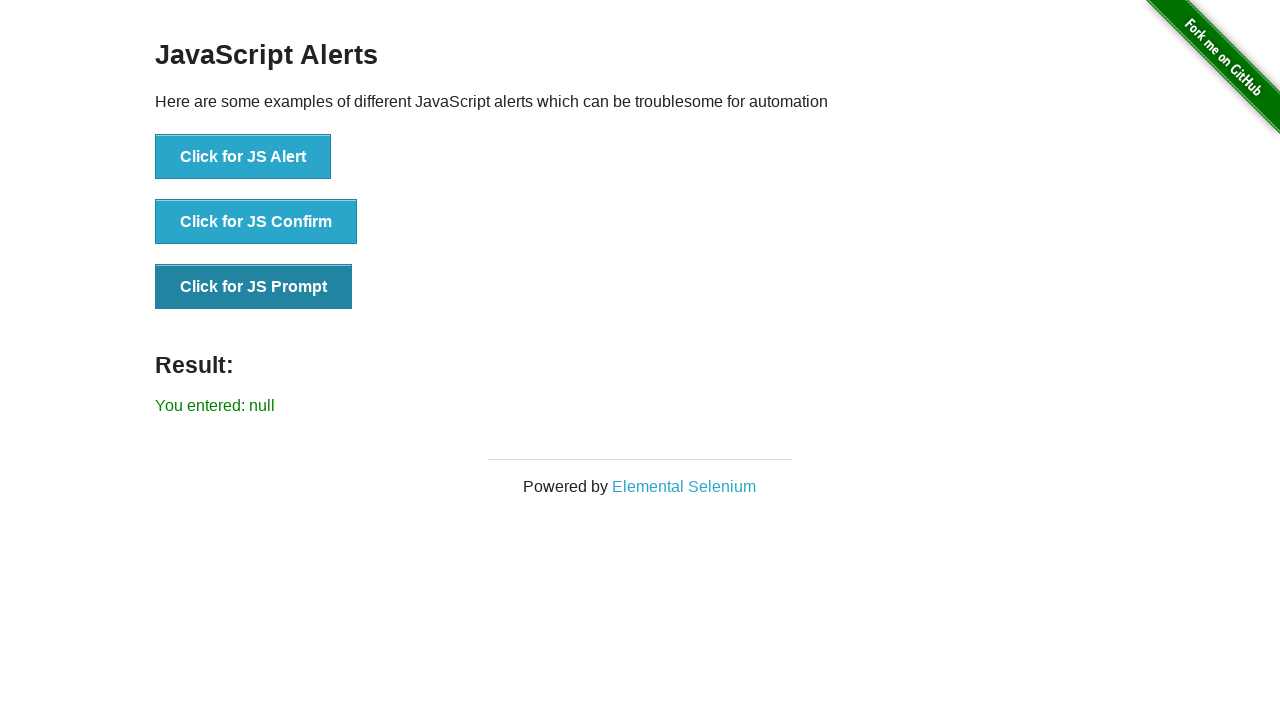

Clicked button again to trigger JS prompt with handler active at (254, 287) on xpath=//button[normalize-space()='Click for JS Prompt']
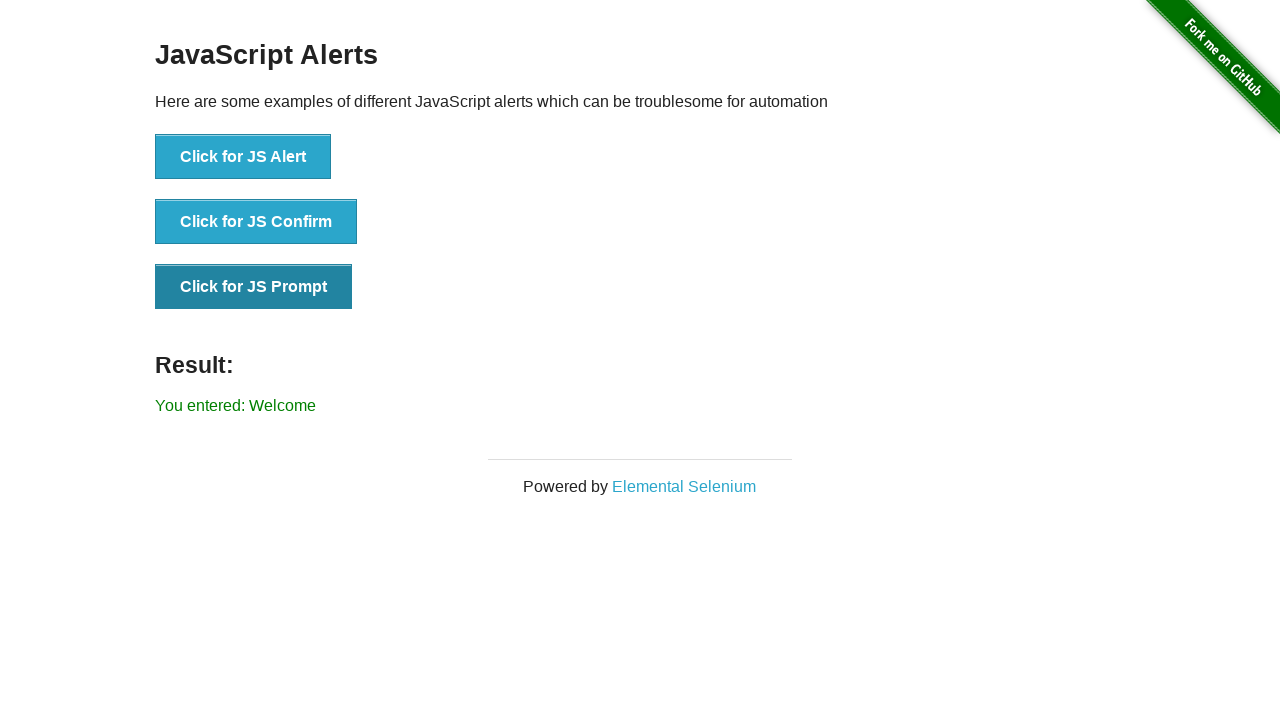

Prompt result appeared on the page
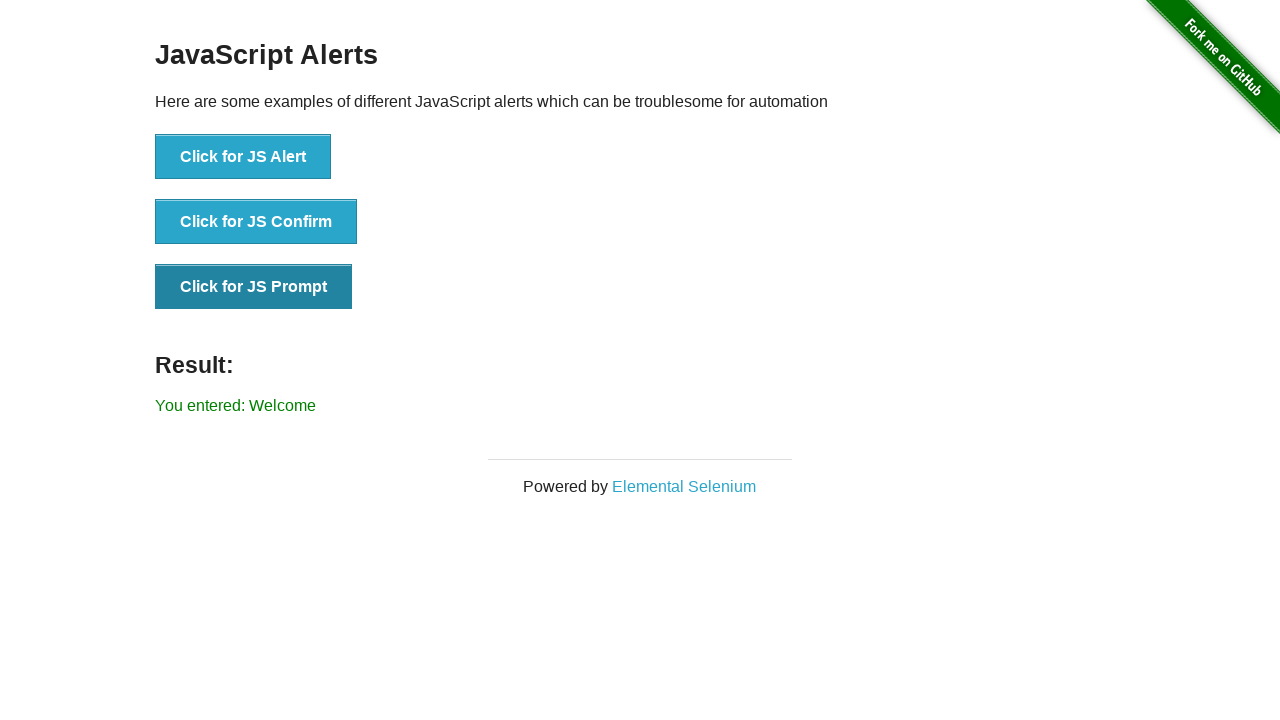

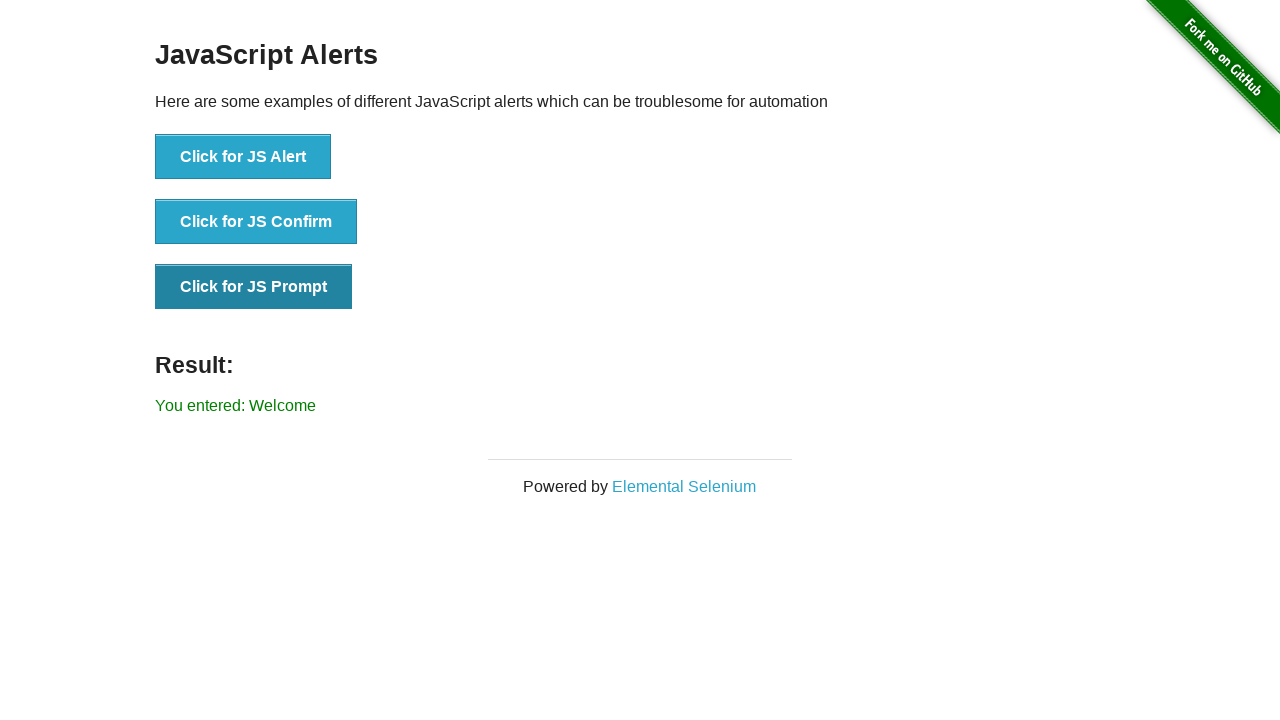